Tests the home page of PowerVision OTT website by verifying that home sections with thumbnail sliders are present and checking for section headings and "View All" links.

Starting URL: https://www.powervisionott.com/

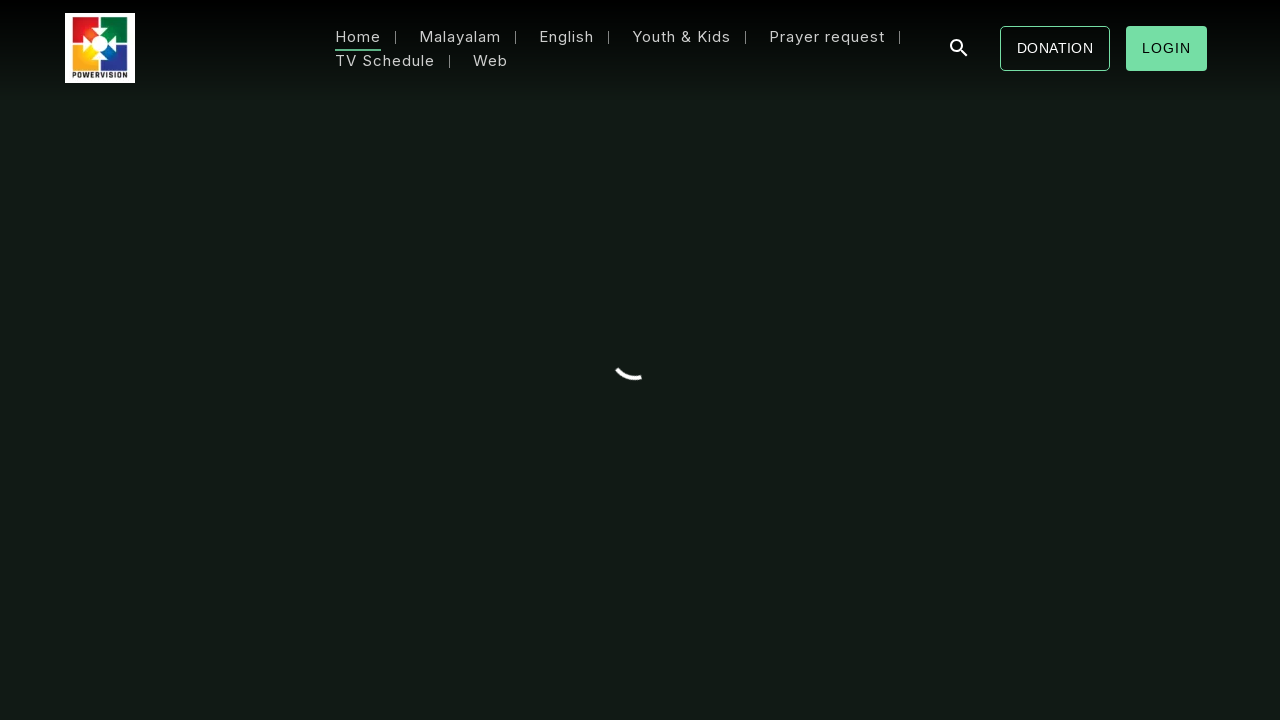

Waited for home sections with thumbnail sliders to load
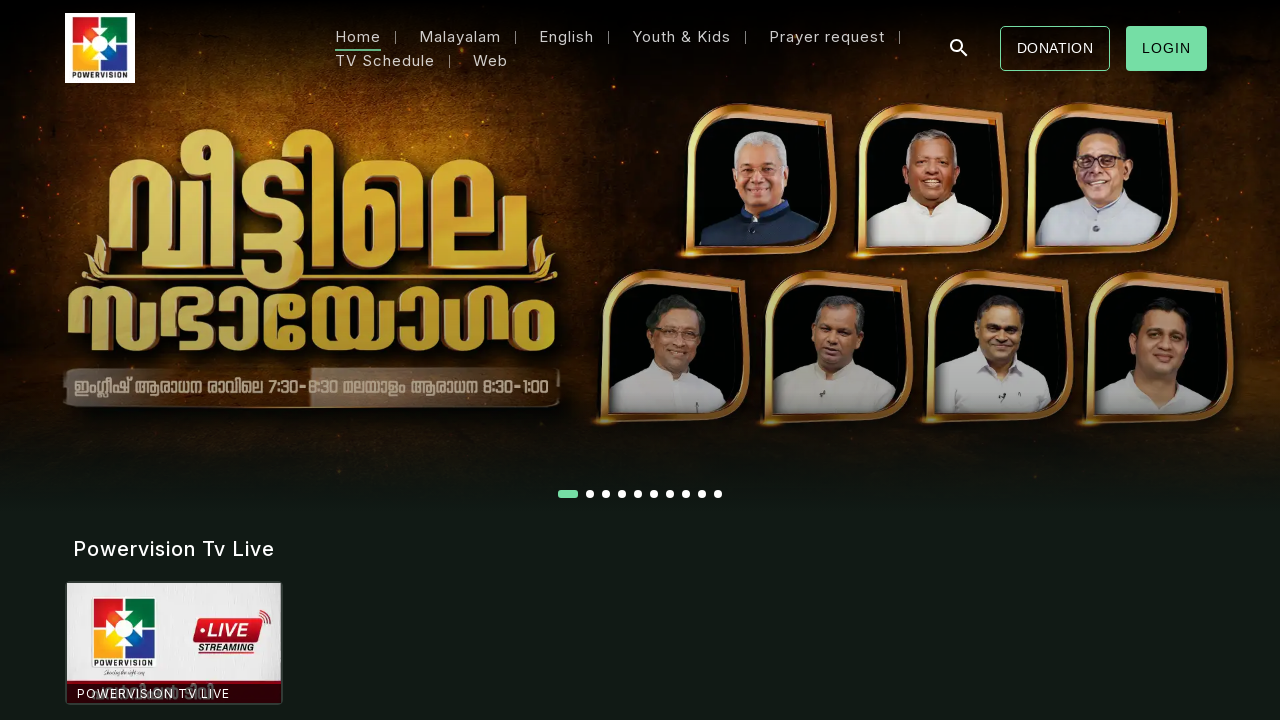

Retrieved all home sections with thumbnail sliders
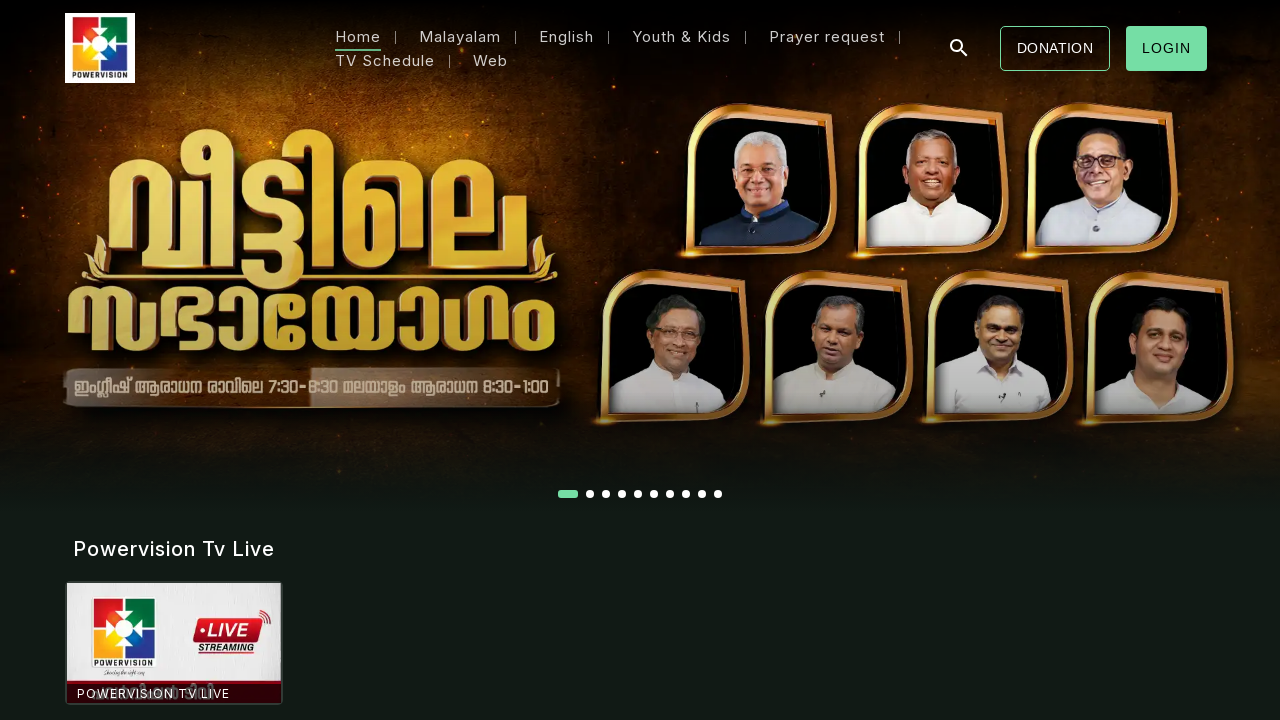

Verified section 1 heading is visible
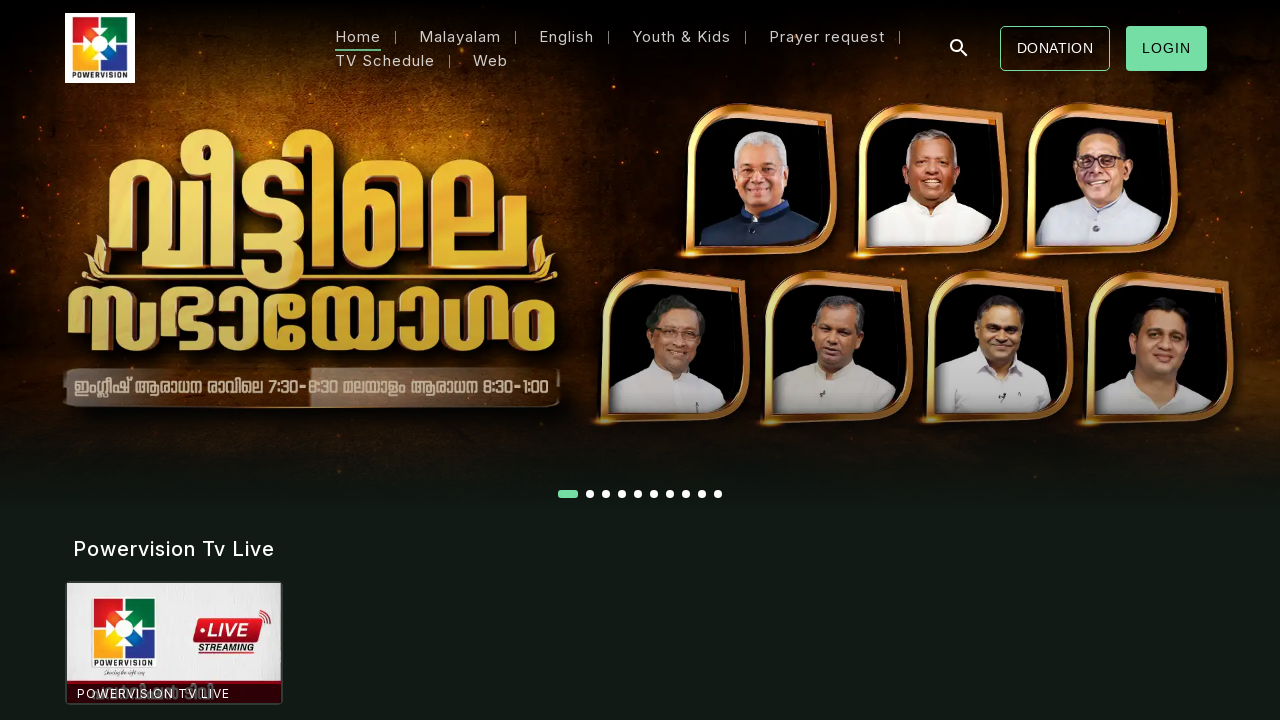

Verified section 2 heading is visible
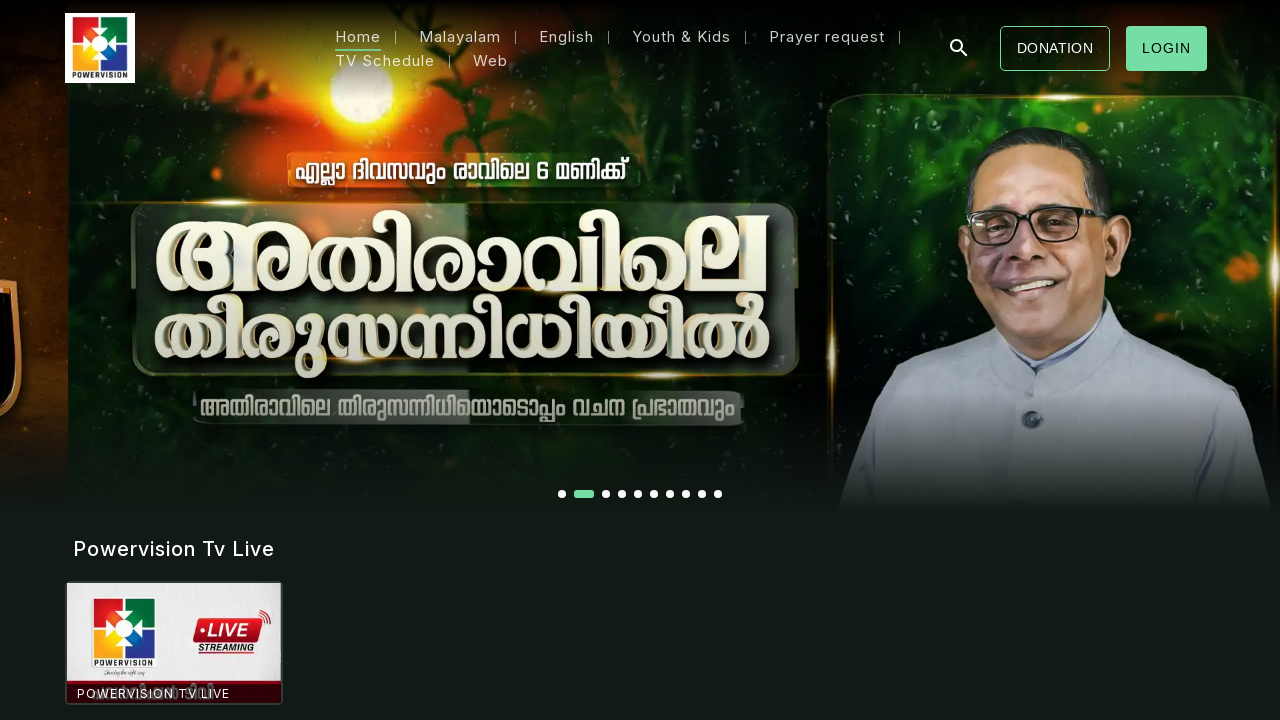

Verified 'View All' link is visible in section 2
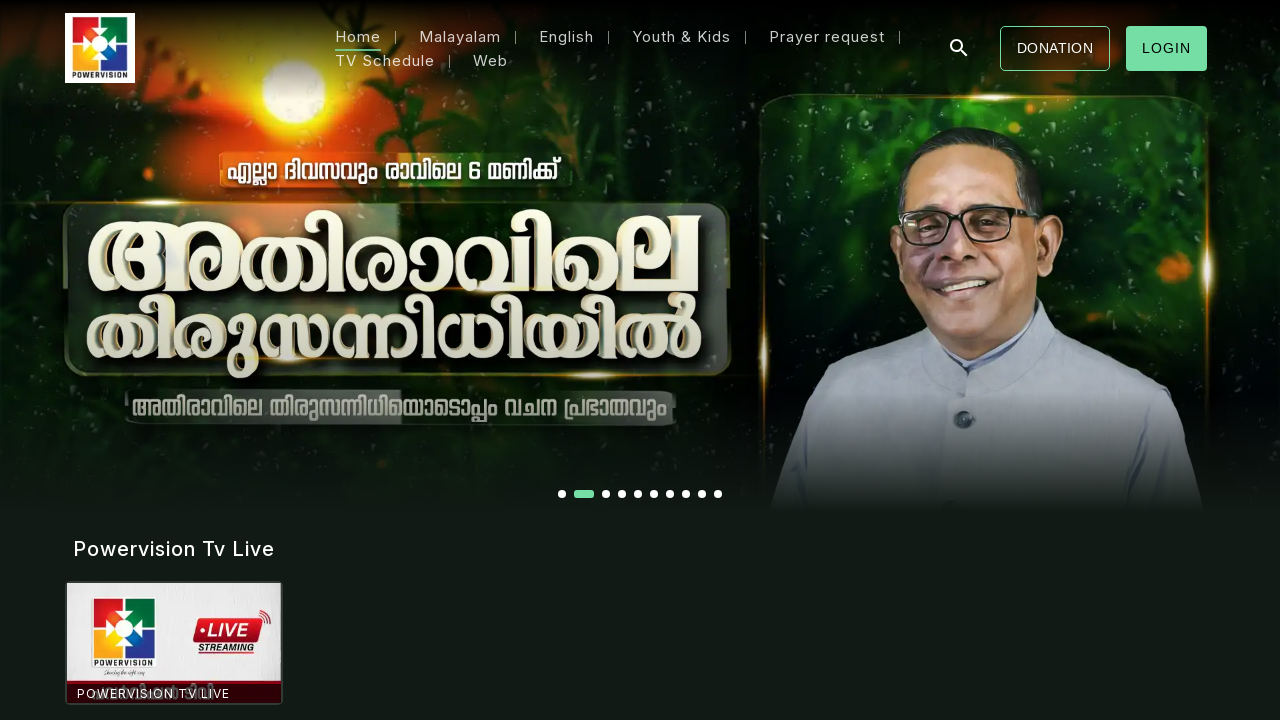

Verified section 3 heading is visible
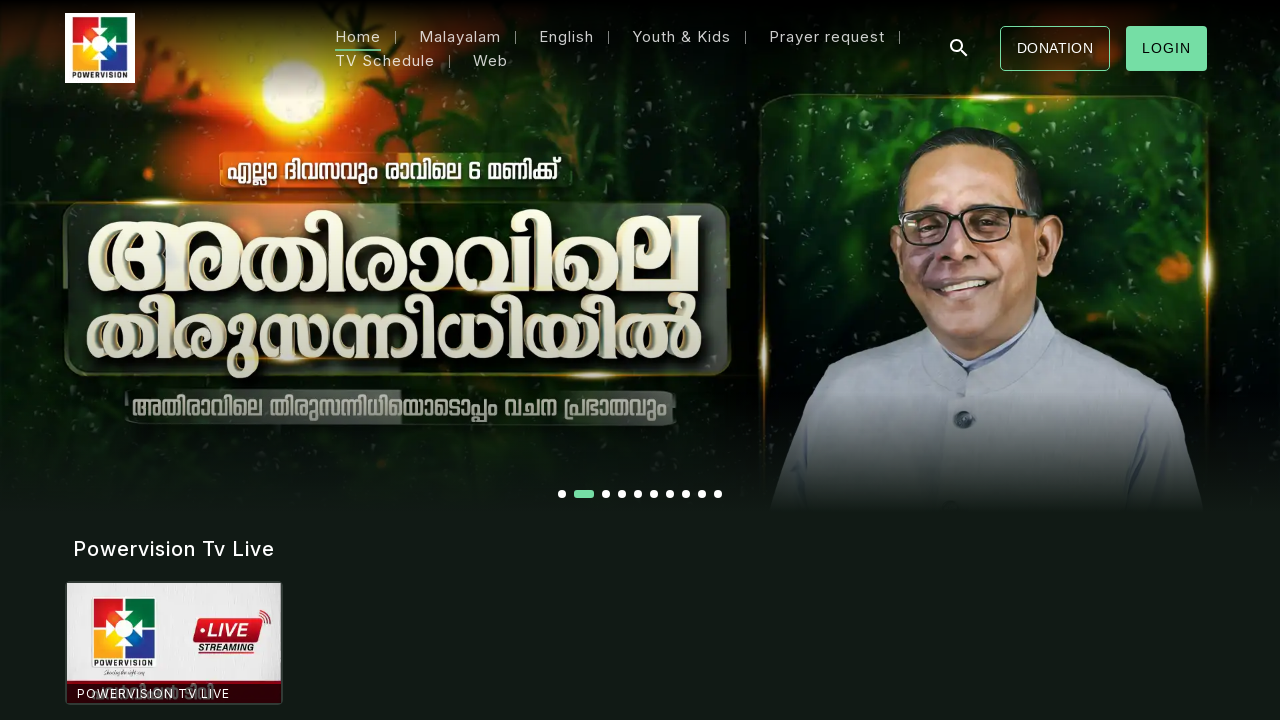

Verified 'View All' link is visible in section 3
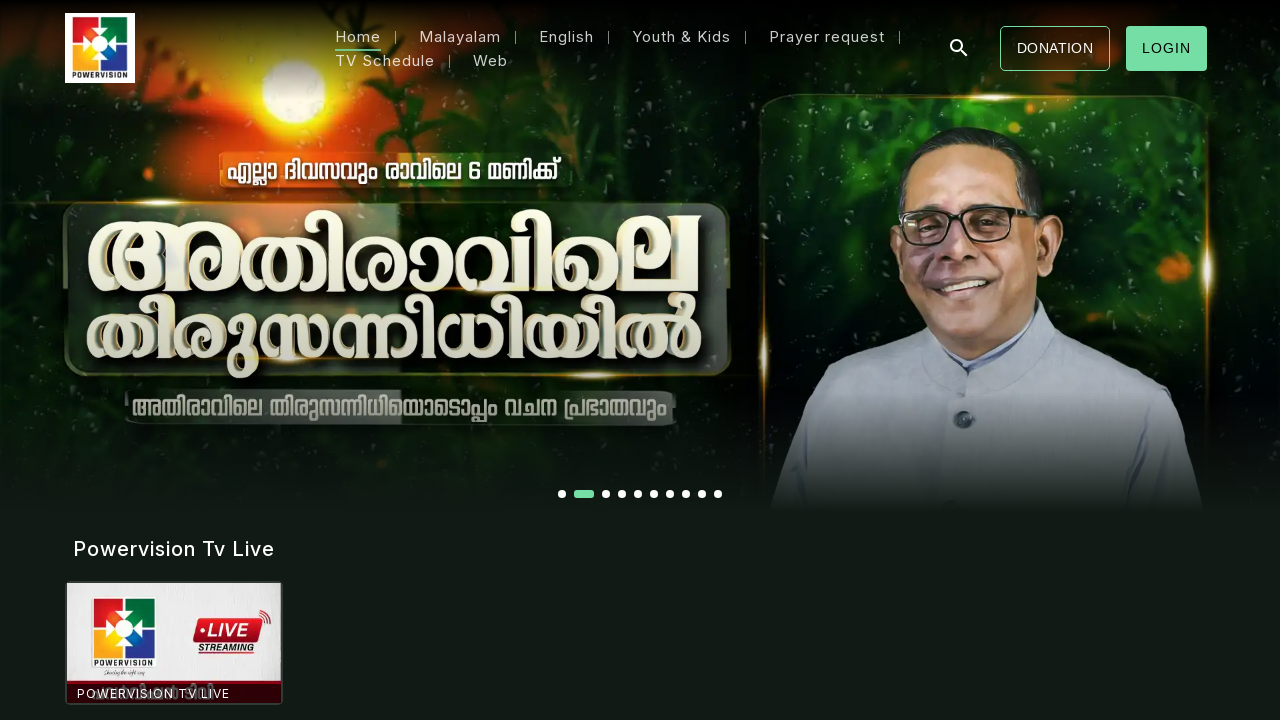

Verified section 4 heading is visible
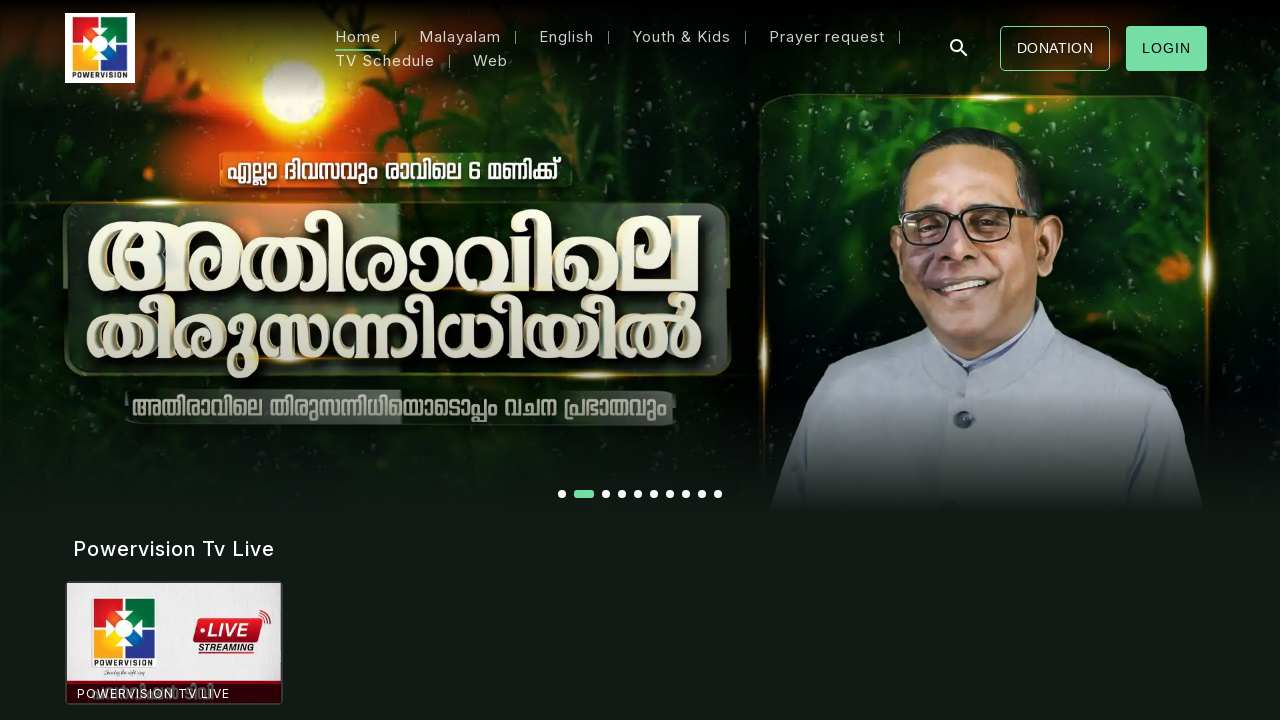

Verified 'View All' link is visible in section 4
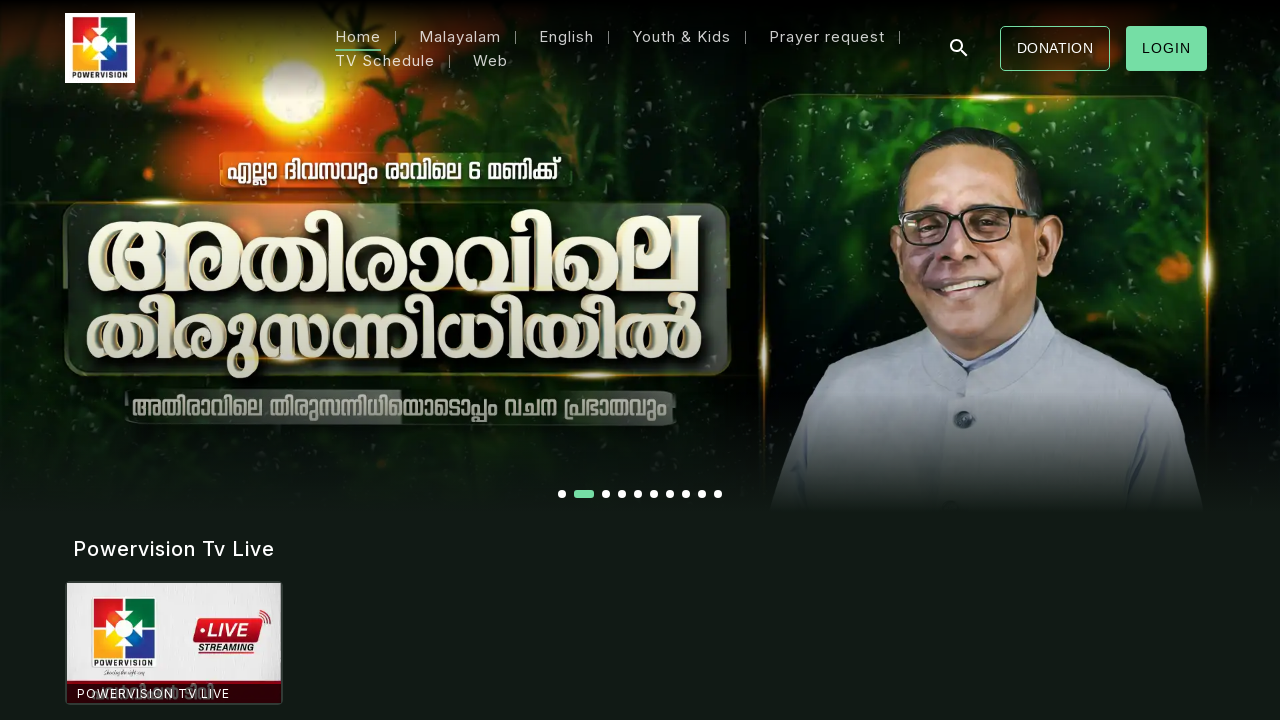

Verified section 5 heading is visible
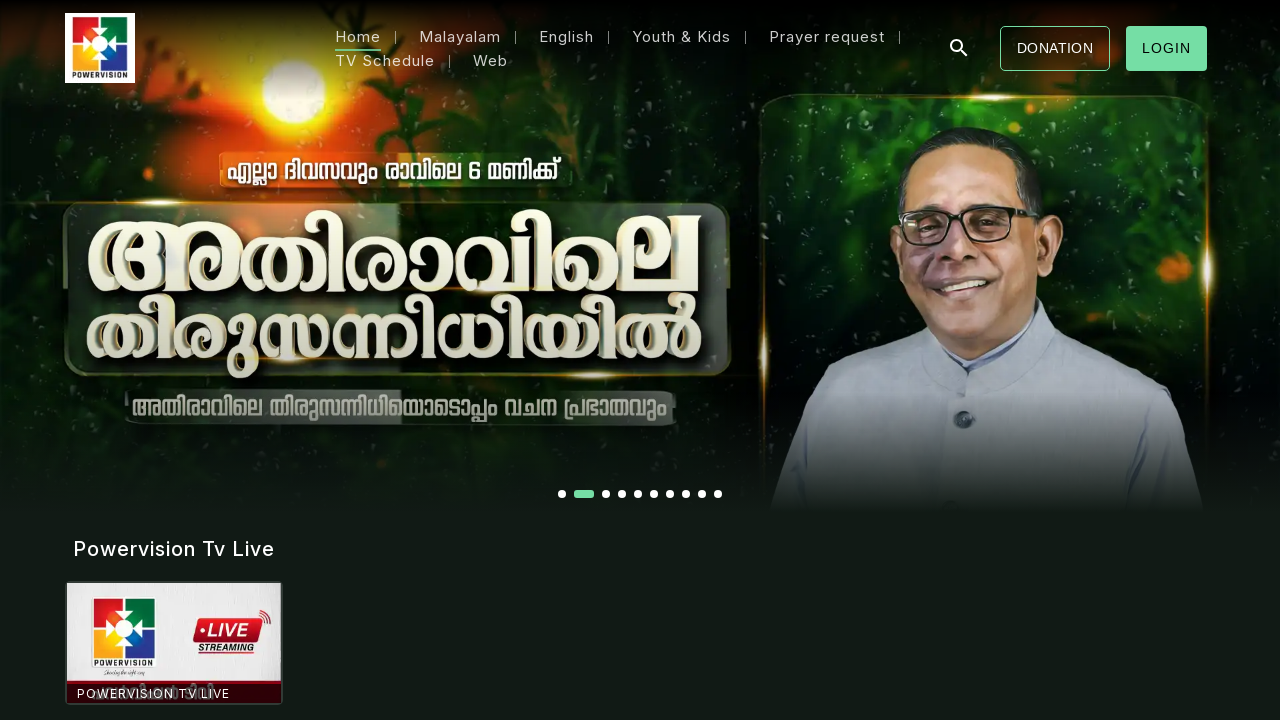

Verified 'View All' link is visible in section 5
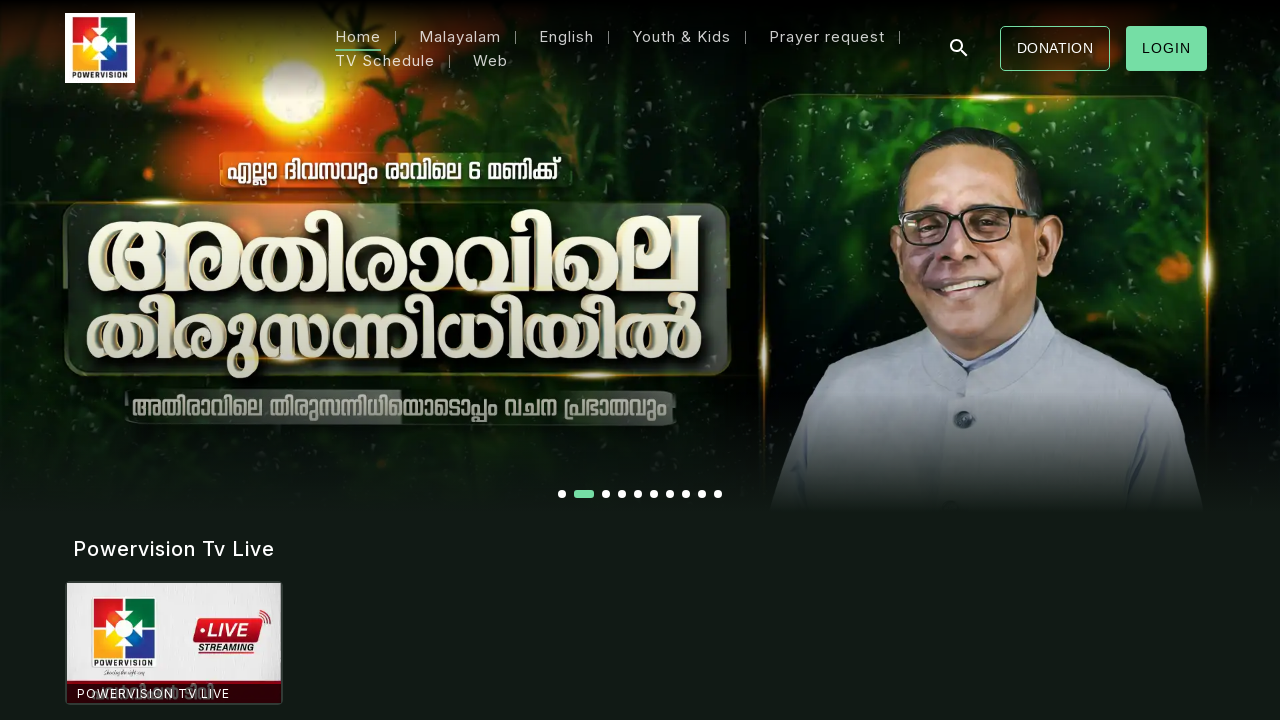

Verified section 6 heading is visible
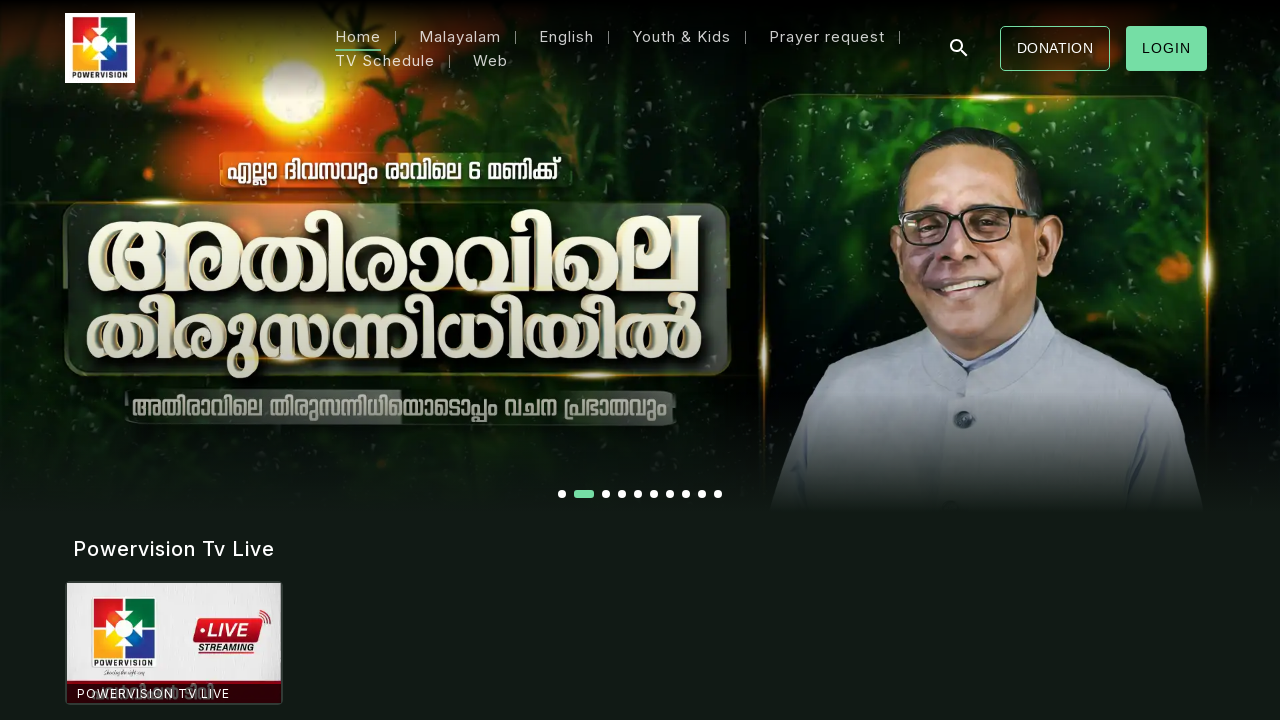

Verified 'View All' link is visible in section 6
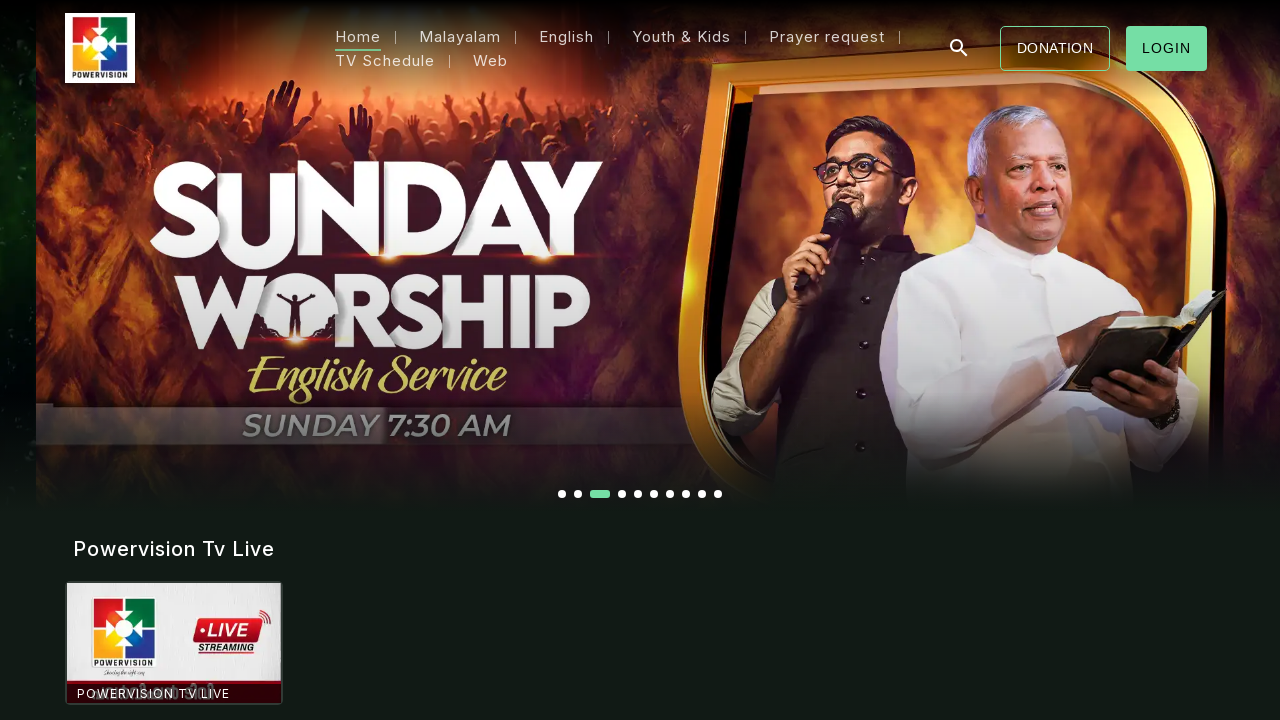

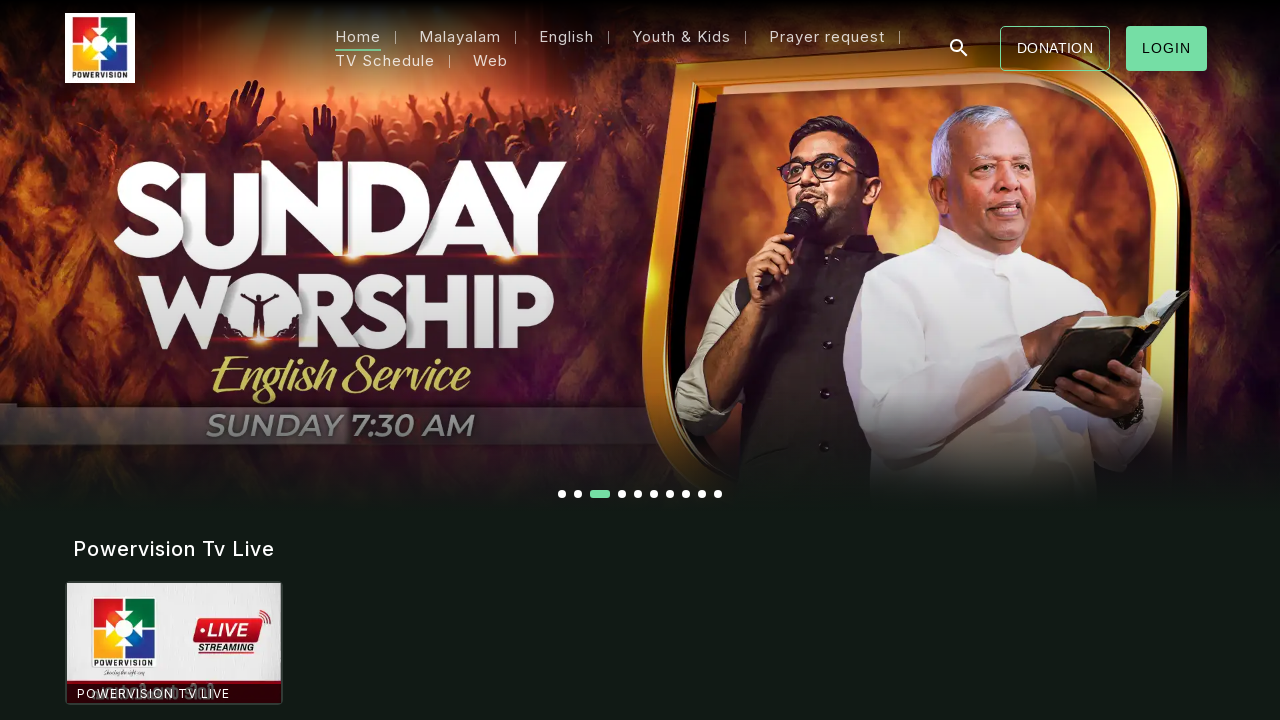